Navigates to Flipkart's homepage and waits for the page to load

Starting URL: https://www.flipkart.com/

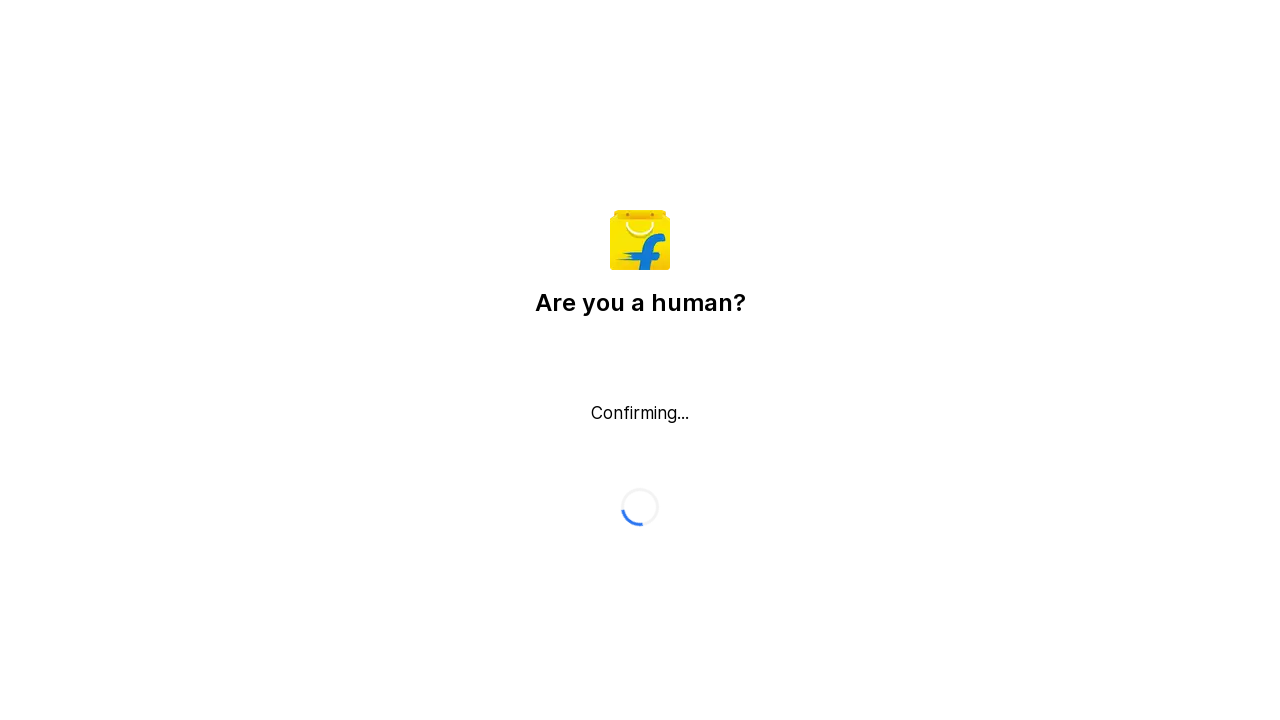

Navigated to Flipkart homepage
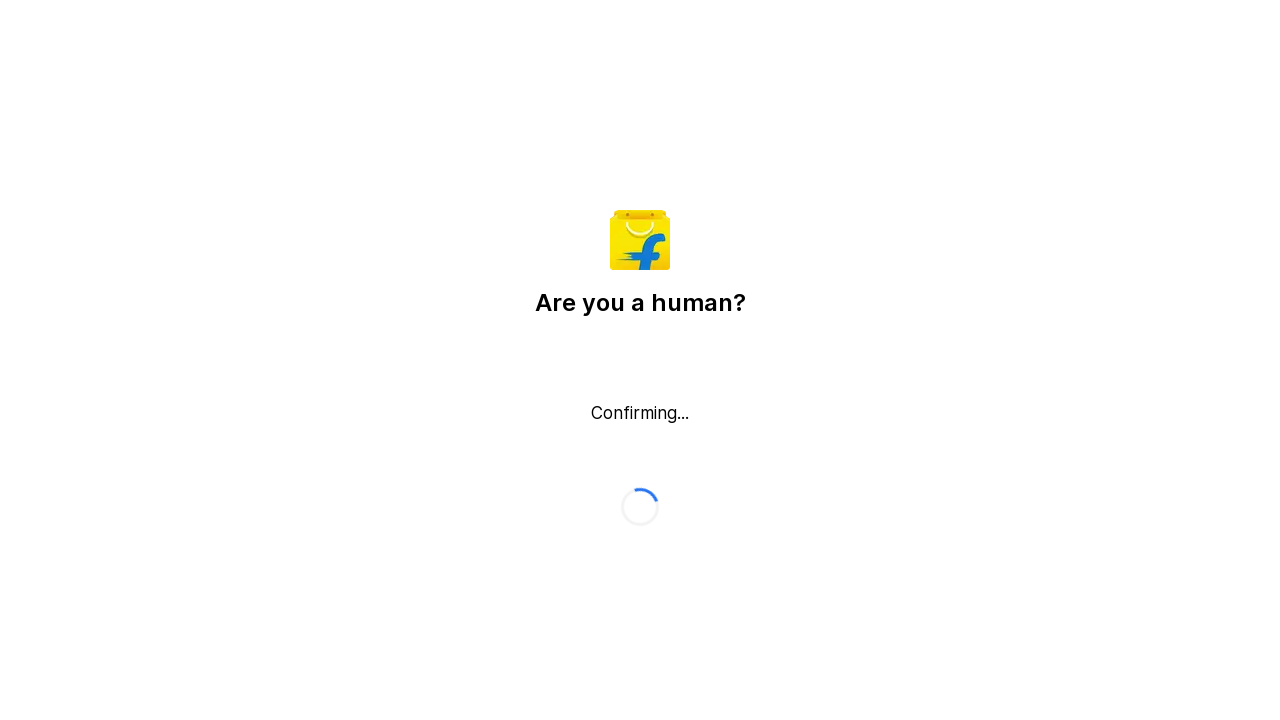

Page DOM content loaded
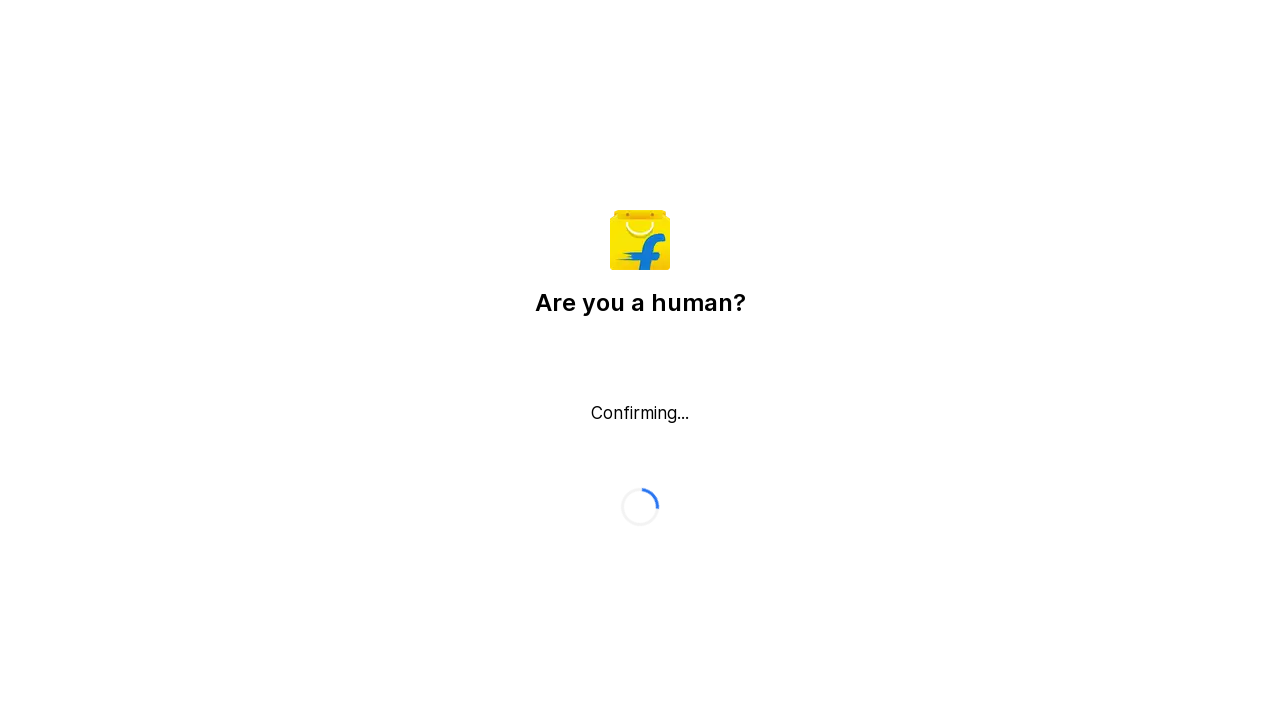

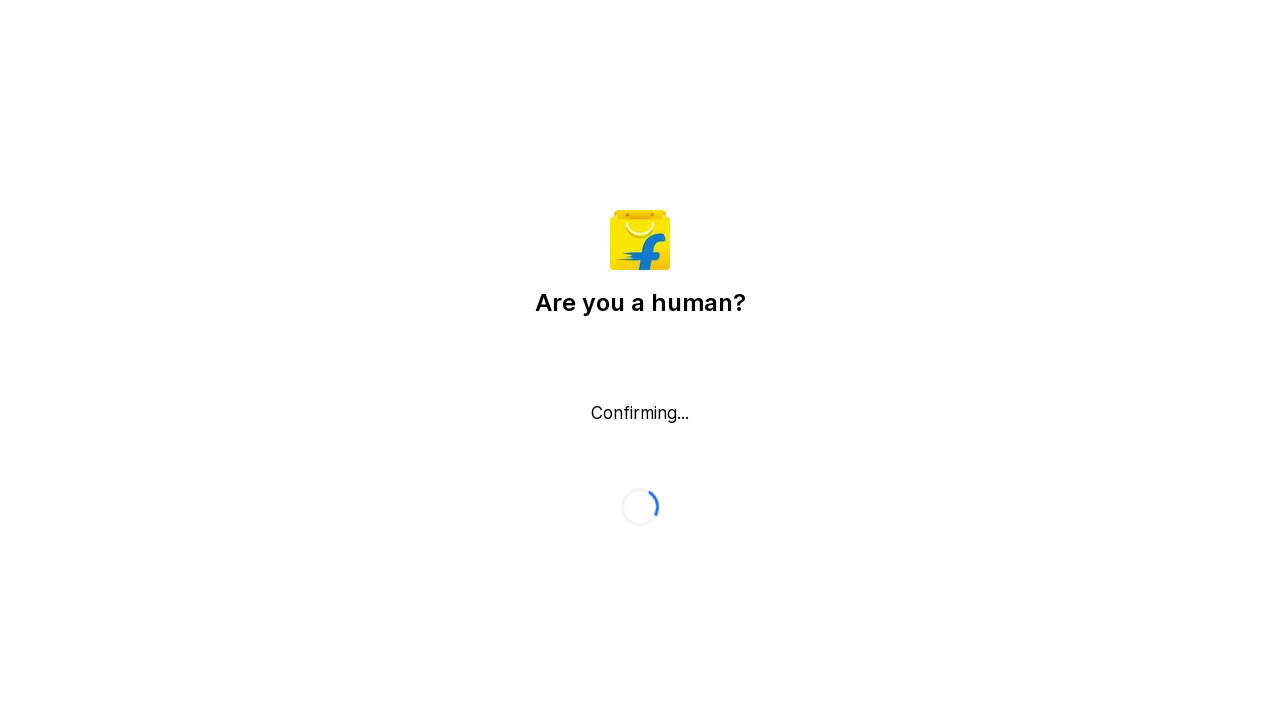